Launches browser, navigates to the Sauce Demo website, and maximizes the window to verify the page loads successfully.

Starting URL: https://www.saucedemo.com/

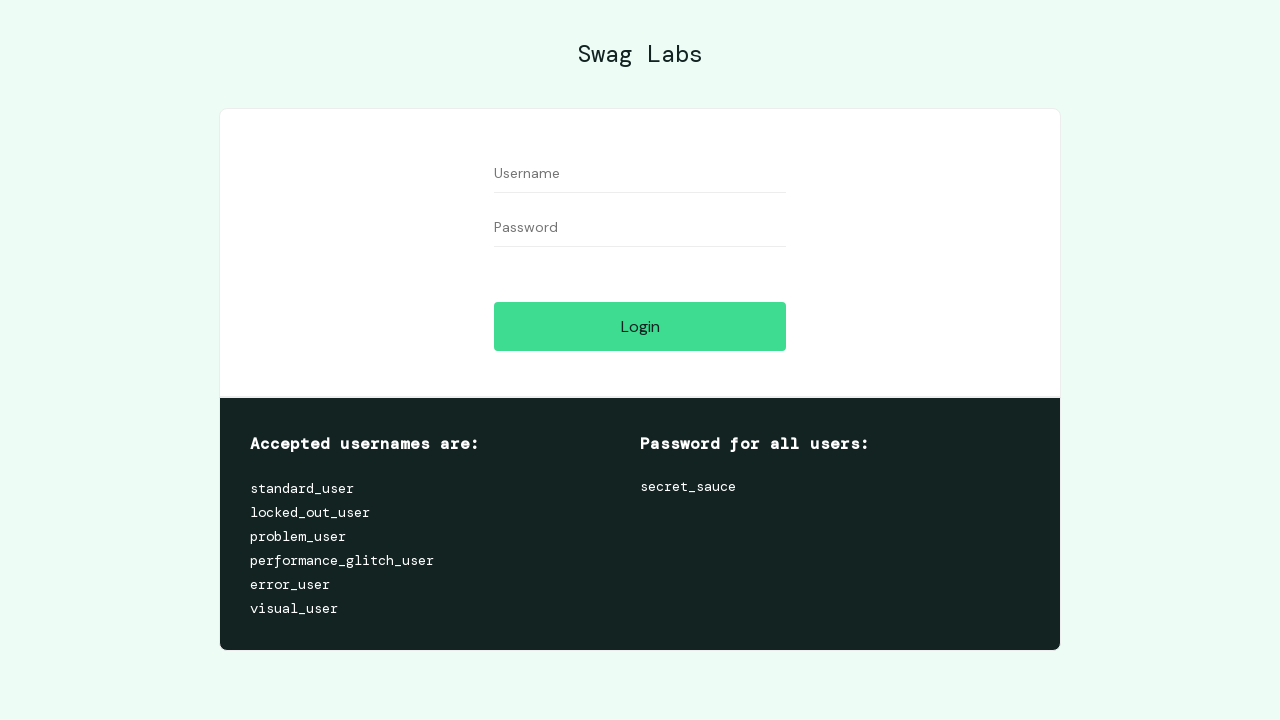

Navigated to Sauce Demo website at https://www.saucedemo.com/
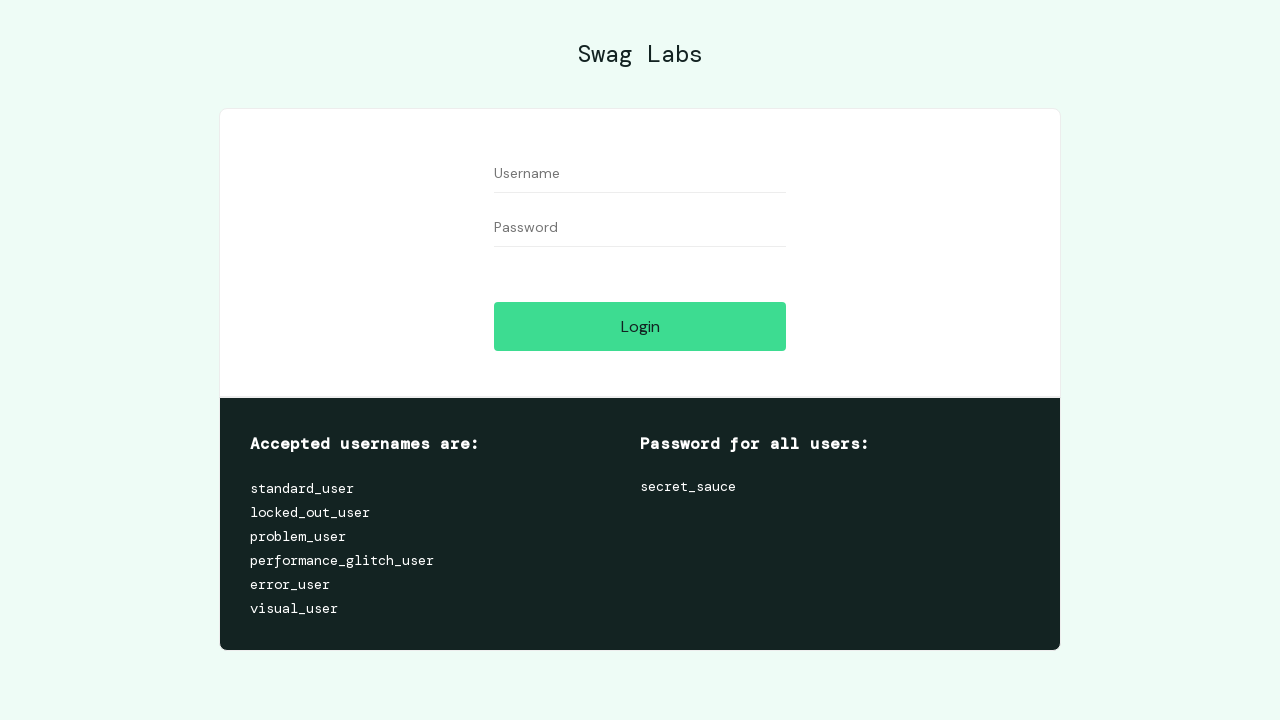

Maximized browser window to 1920x1080
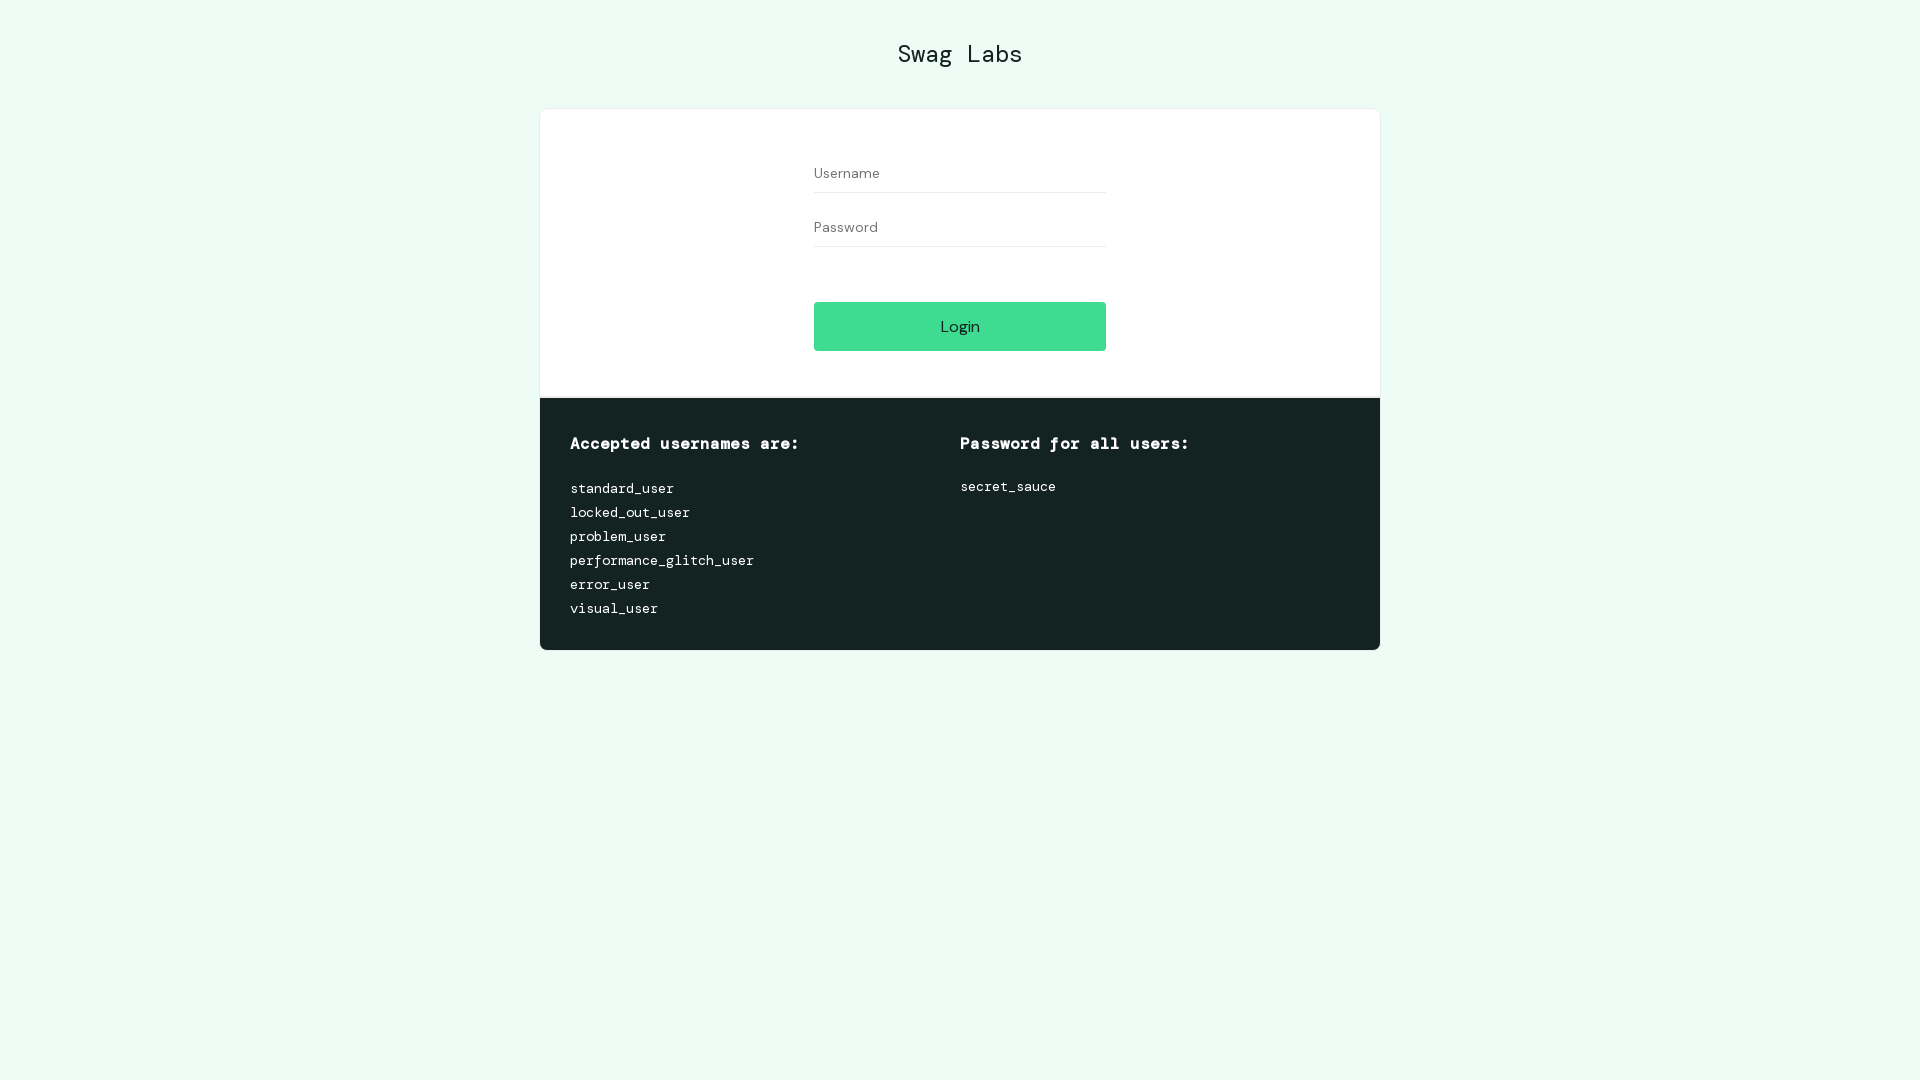

Page loaded successfully - DOM content ready
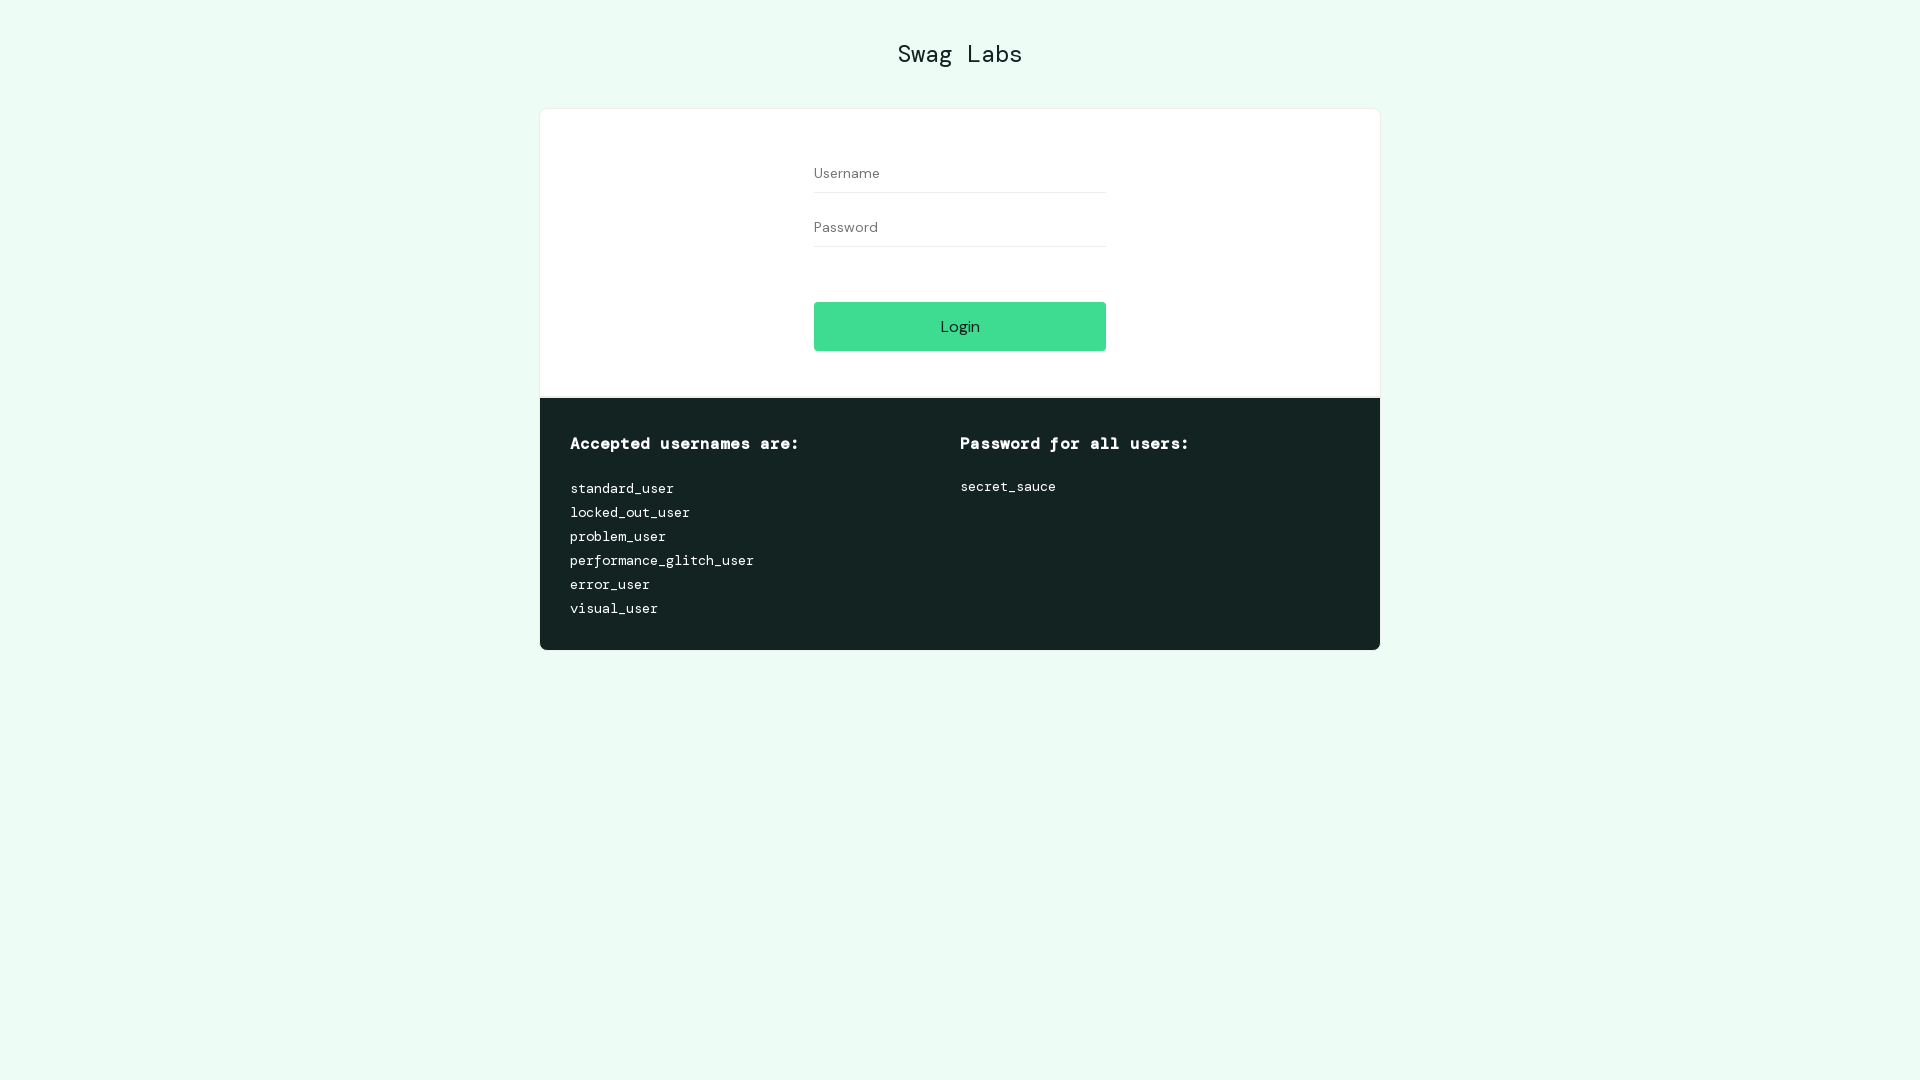

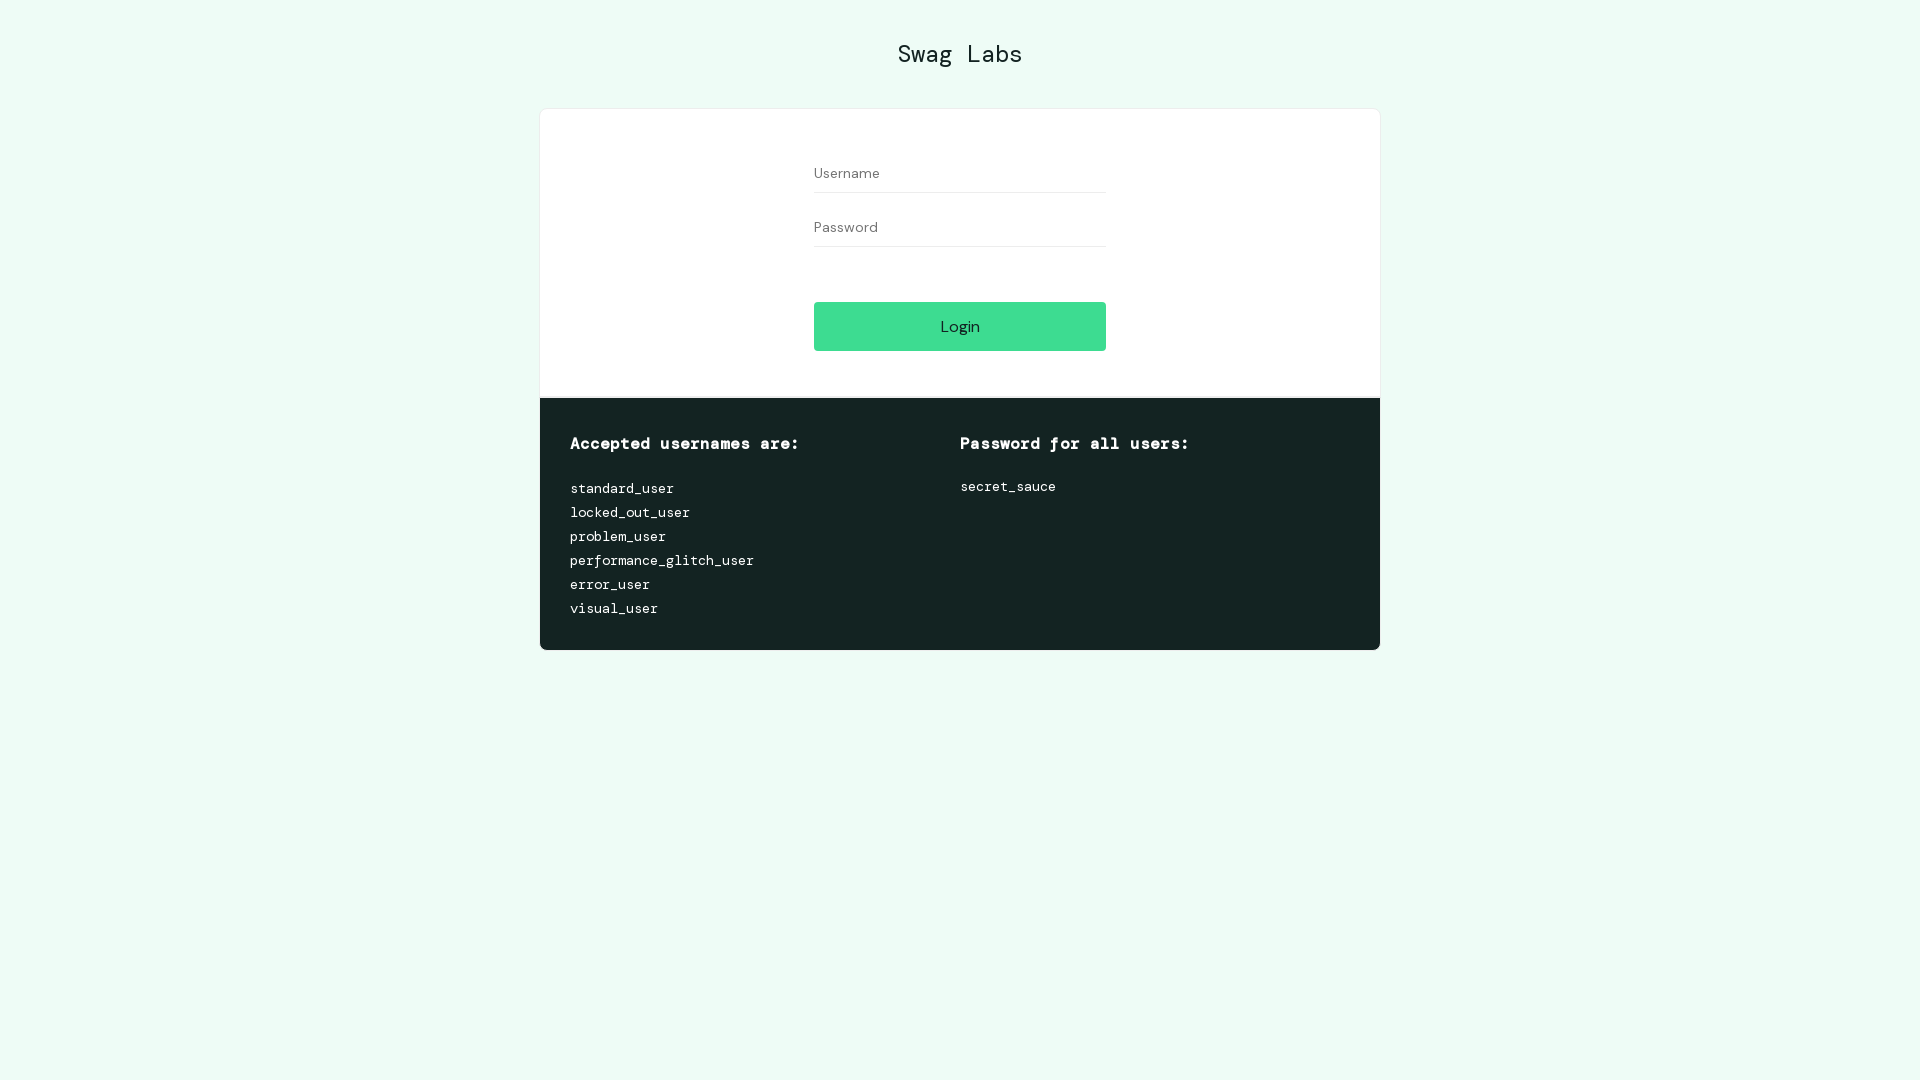